Tests clicking a link and verifying navigation to a new page by checking the page header text

Starting URL: https://kristinek.github.io/site/examples/actions

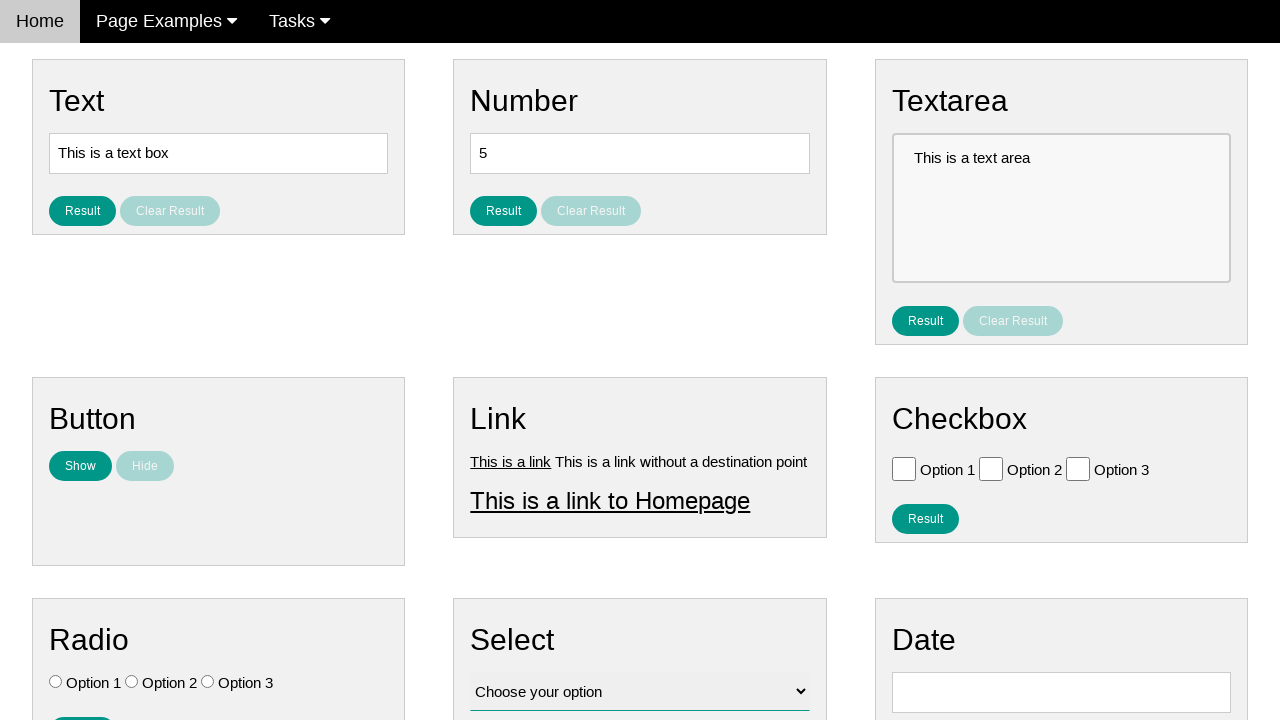

Clicked link1 element at (511, 461) on #link1
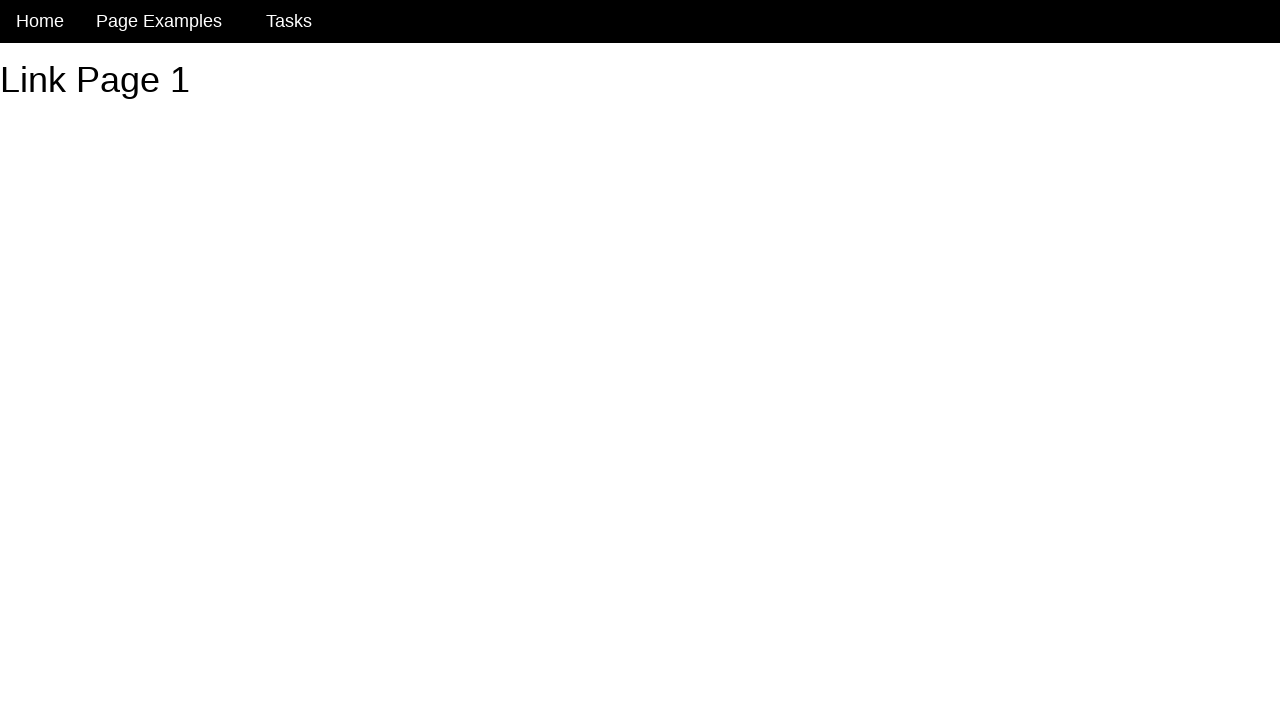

Header element loaded on new page
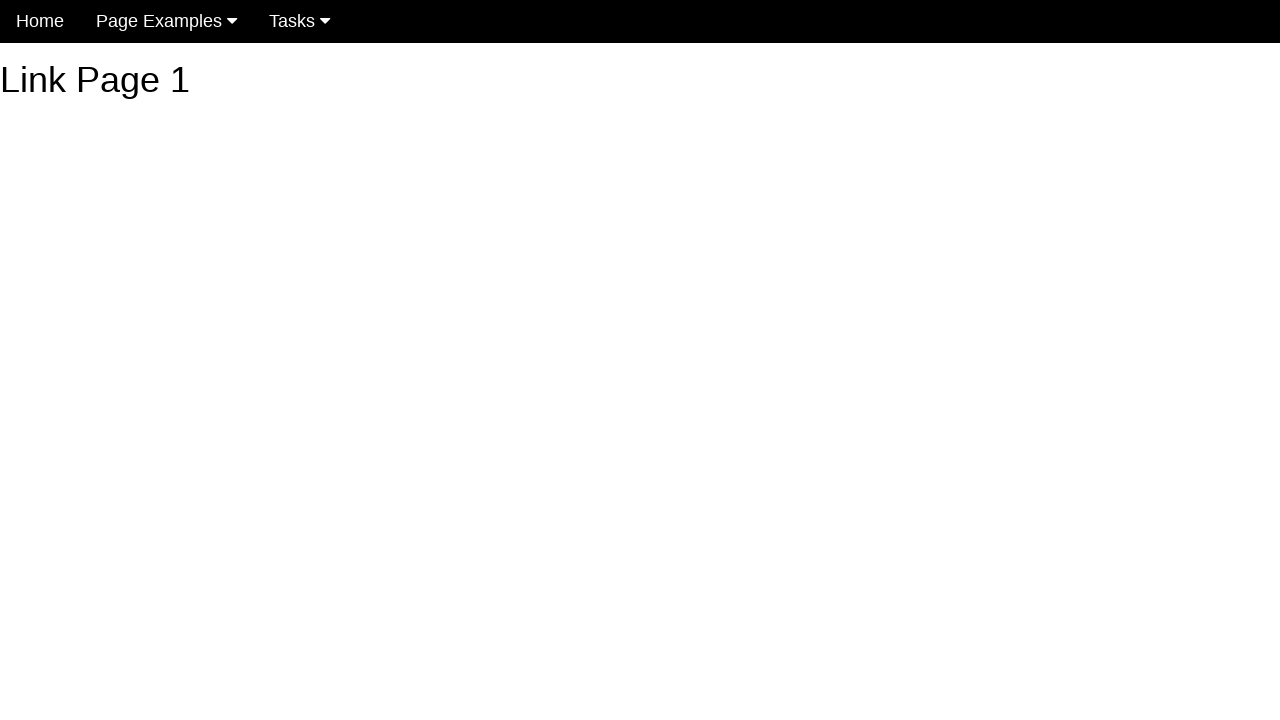

Verified header text is 'Link Page 1'
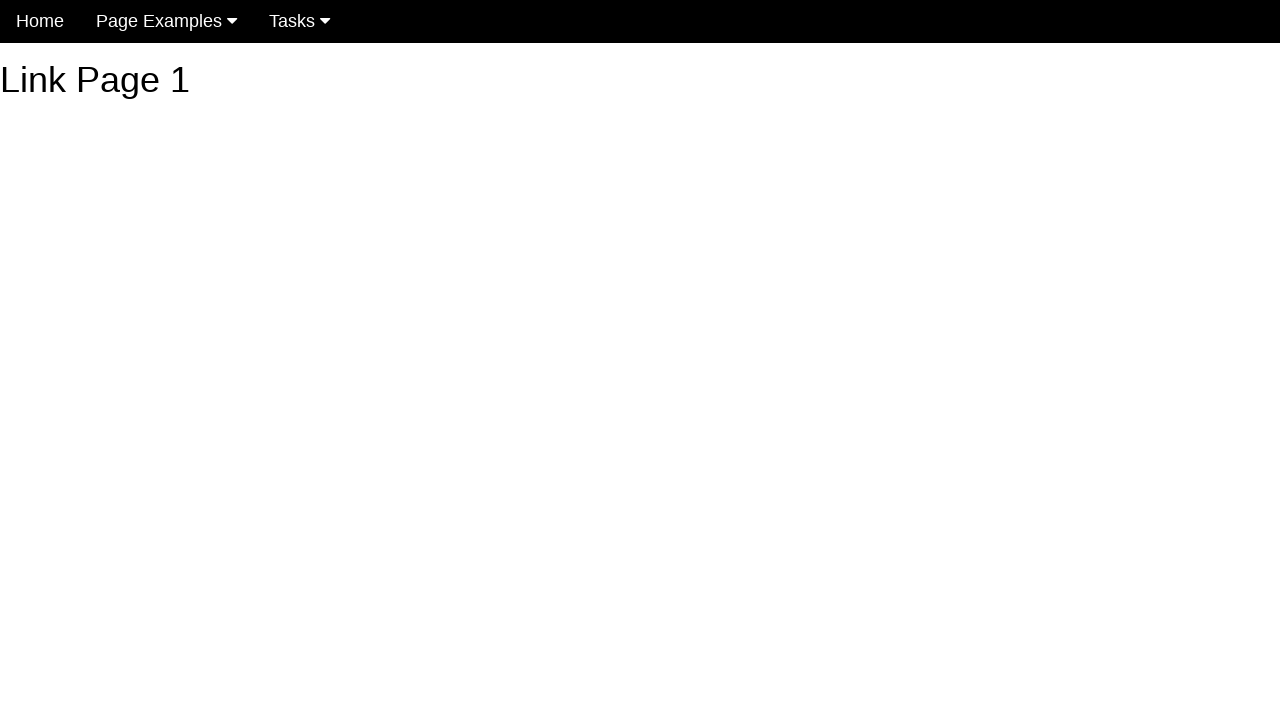

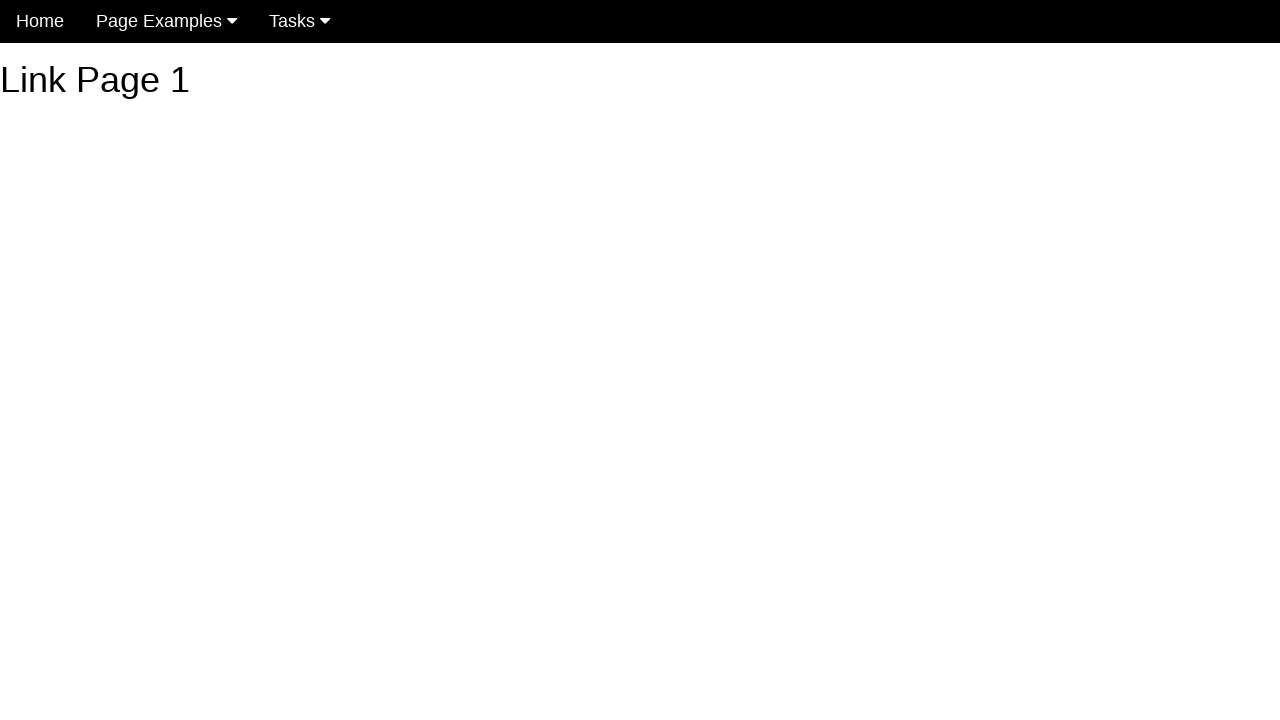